Tests a practice form by filling in first name, last name, email, and address fields, then clicking the submit button

Starting URL: https://demoqa.com/automation-practice-form

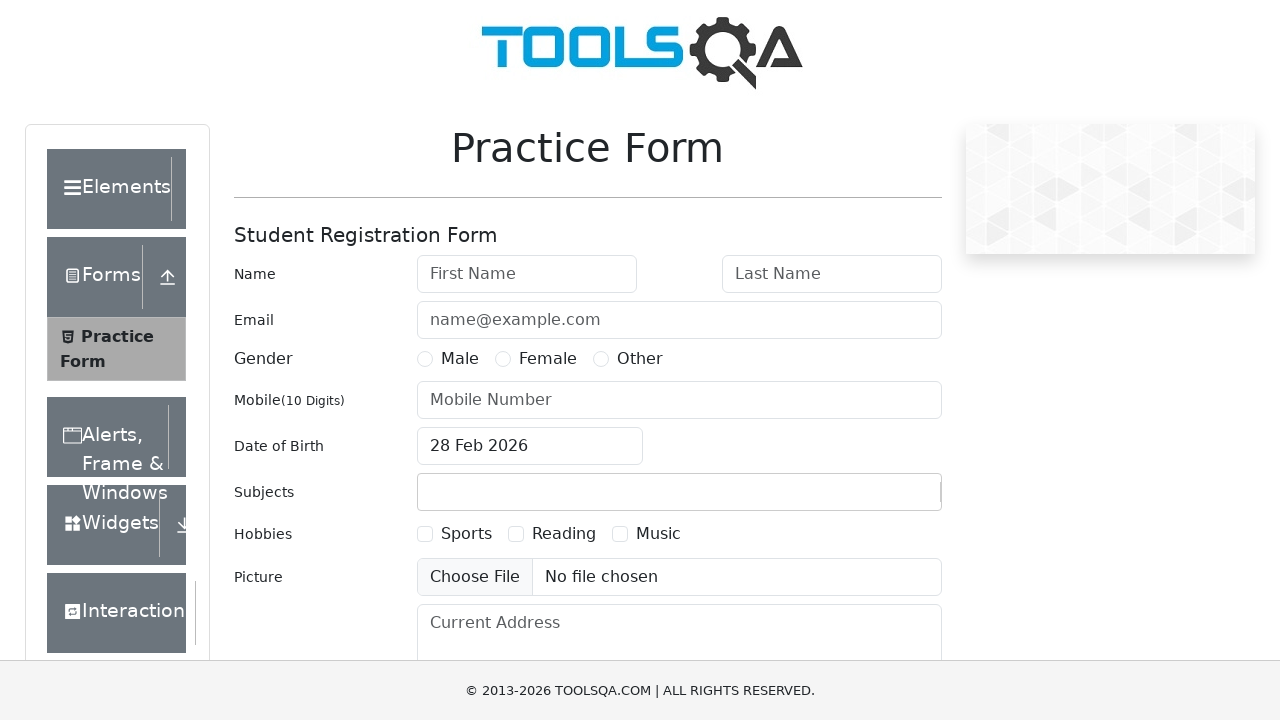

Set viewport size to 1920x1080
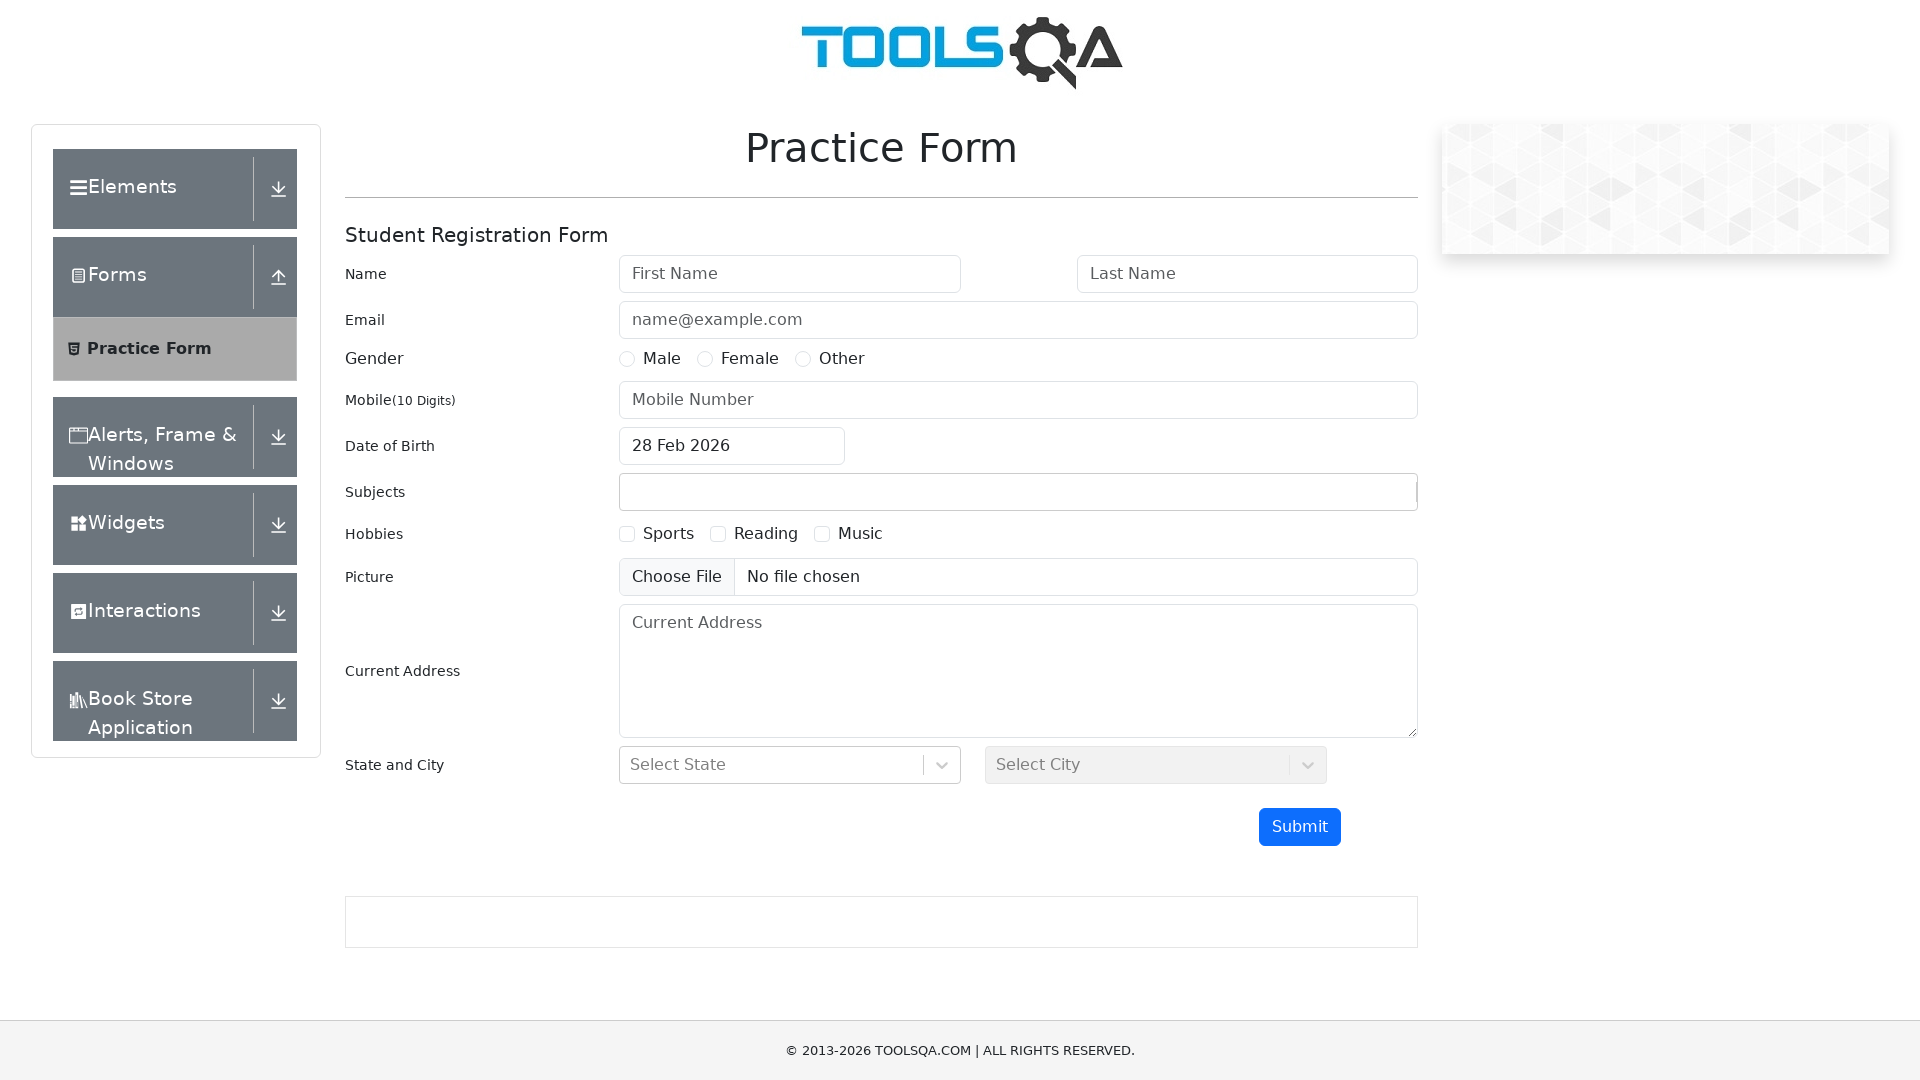

Clicked on first name field at (790, 274) on #firstName
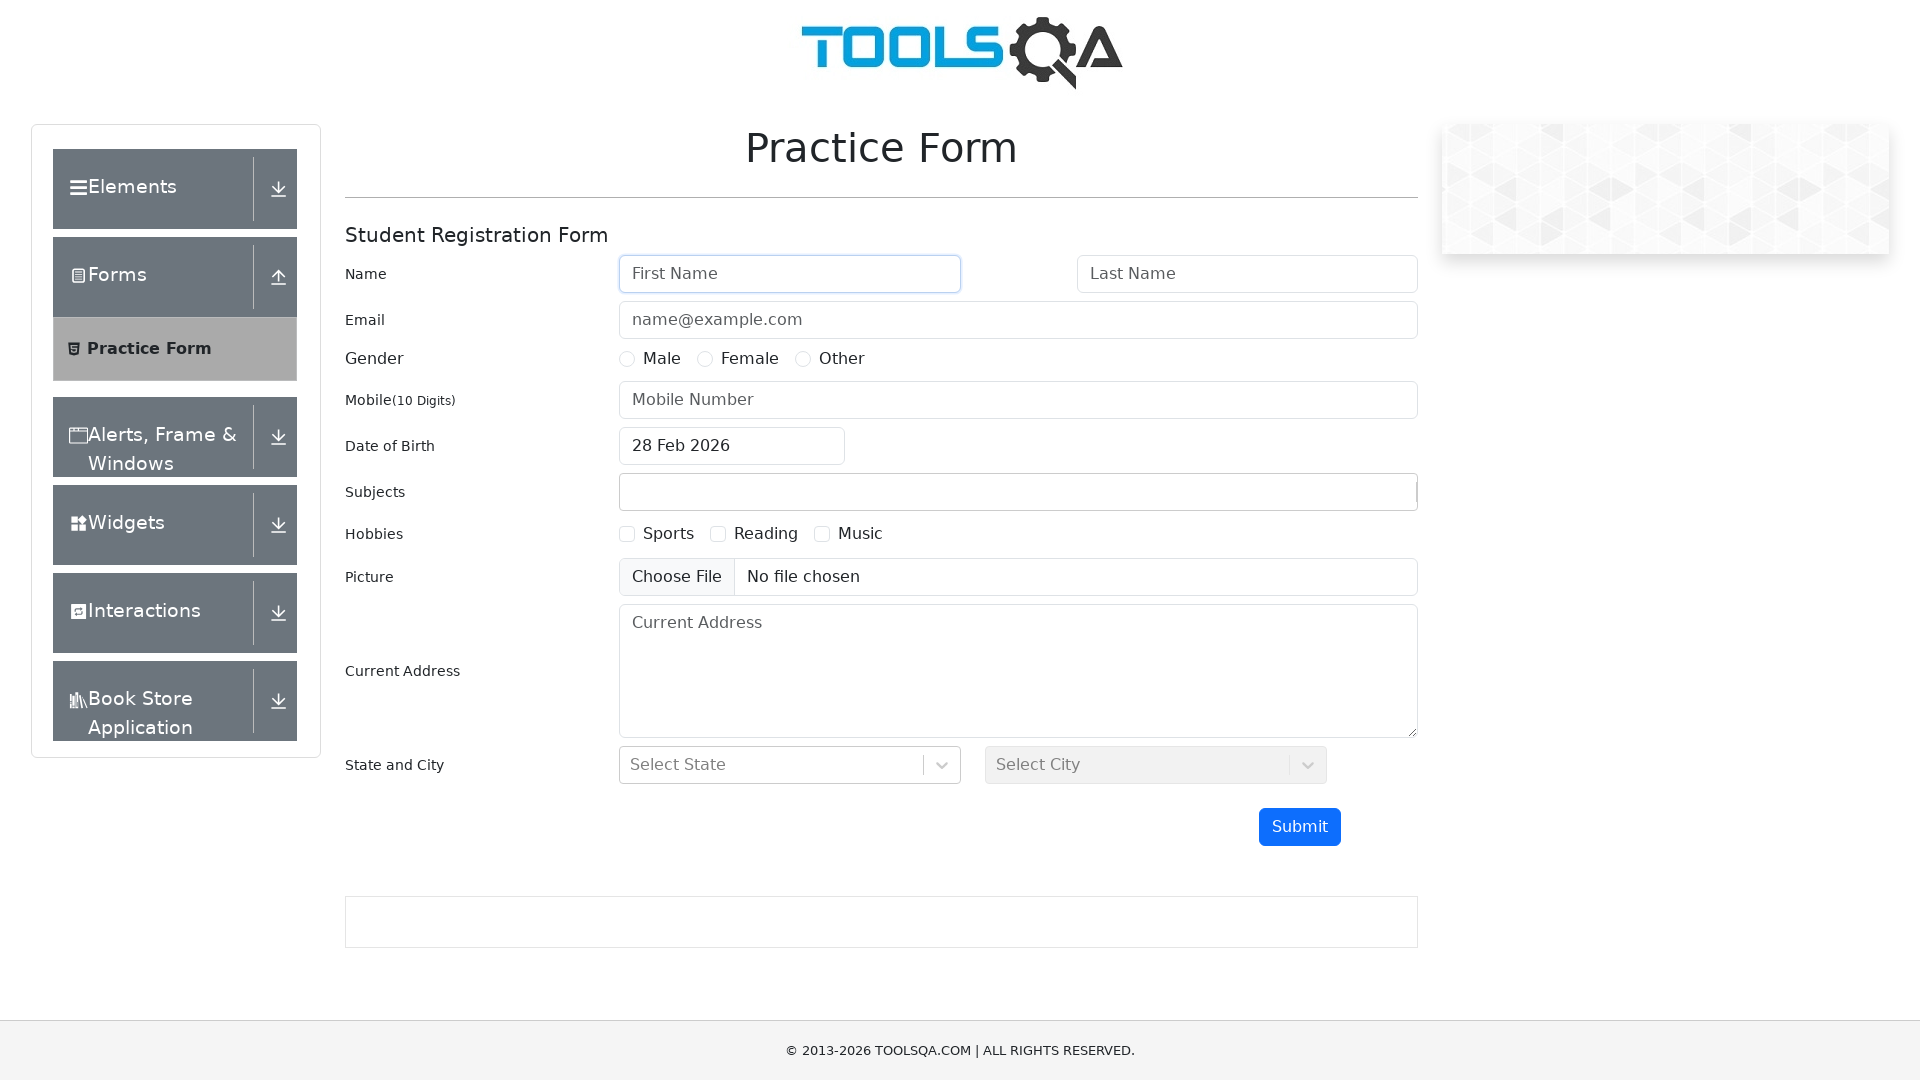

Filled first name field with 'Victor' on #firstName
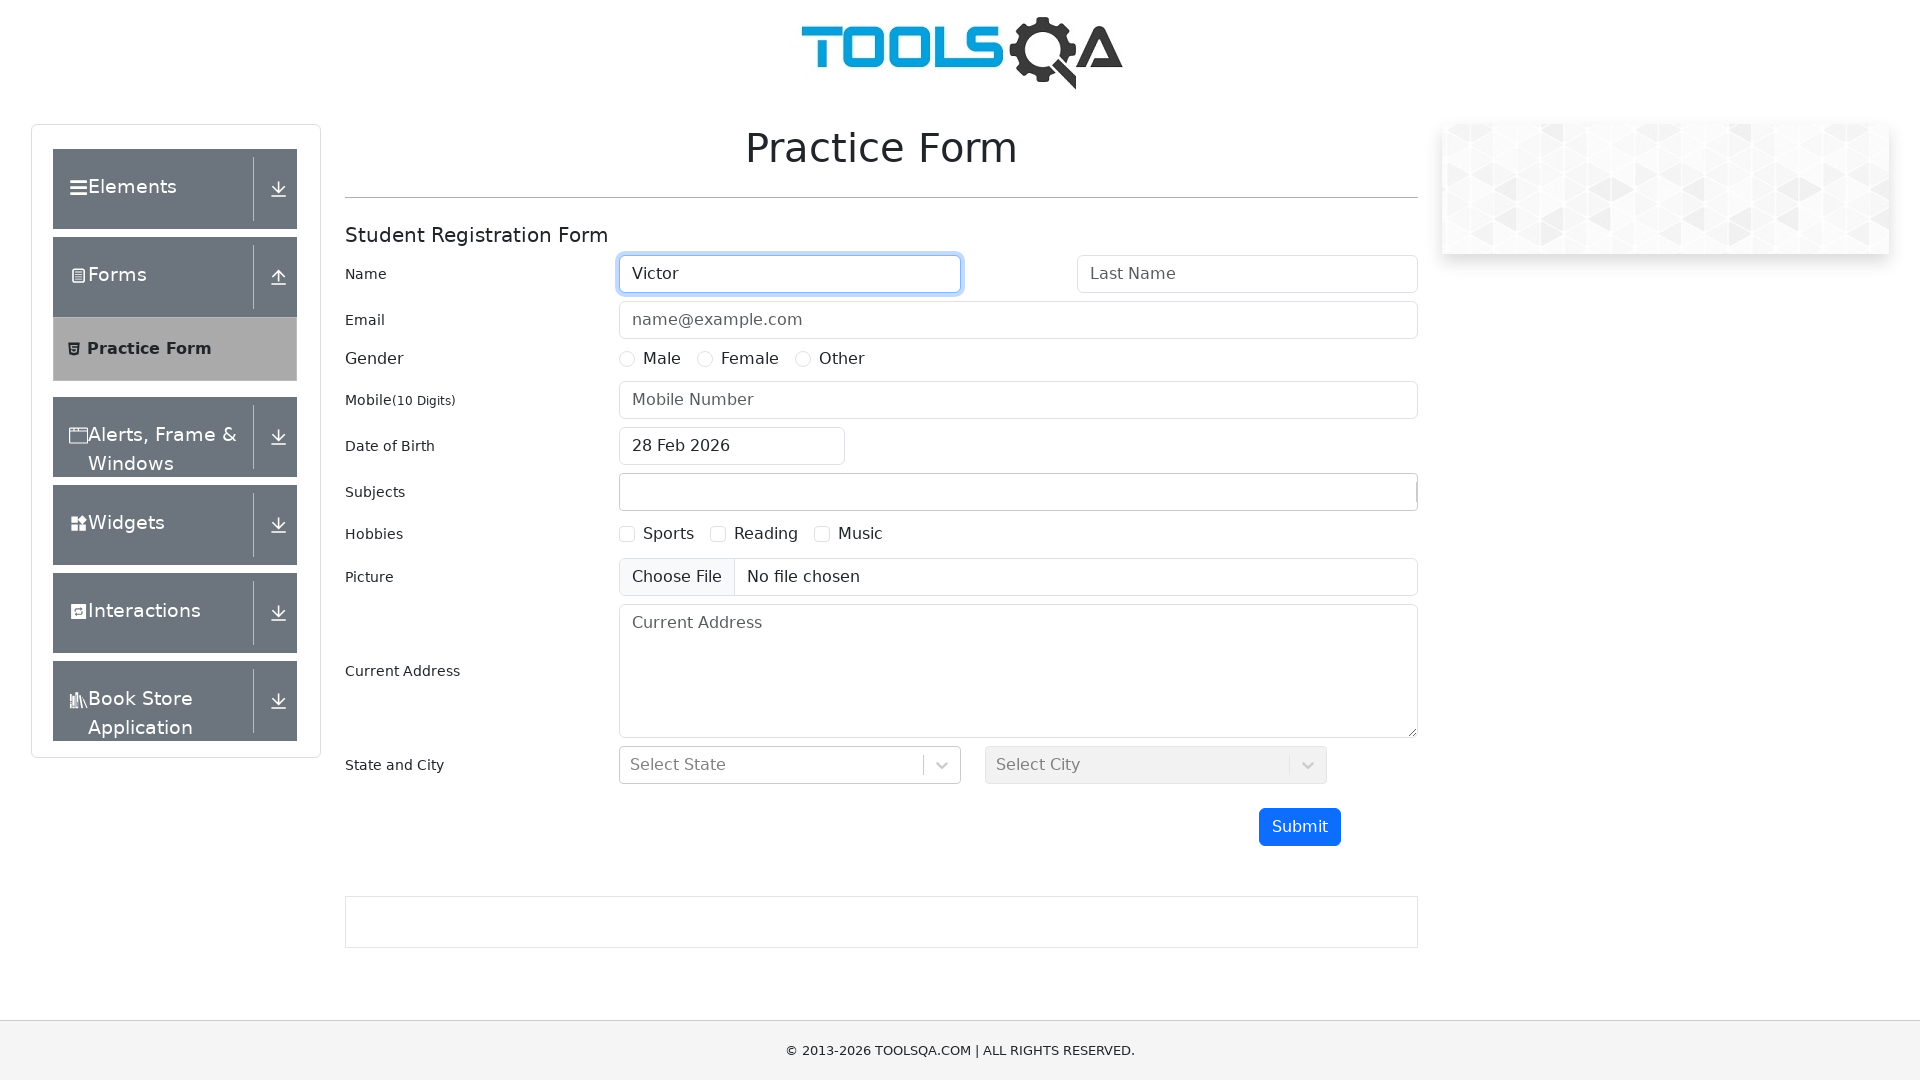

Filled last name field with 'Portugal' on #lastName
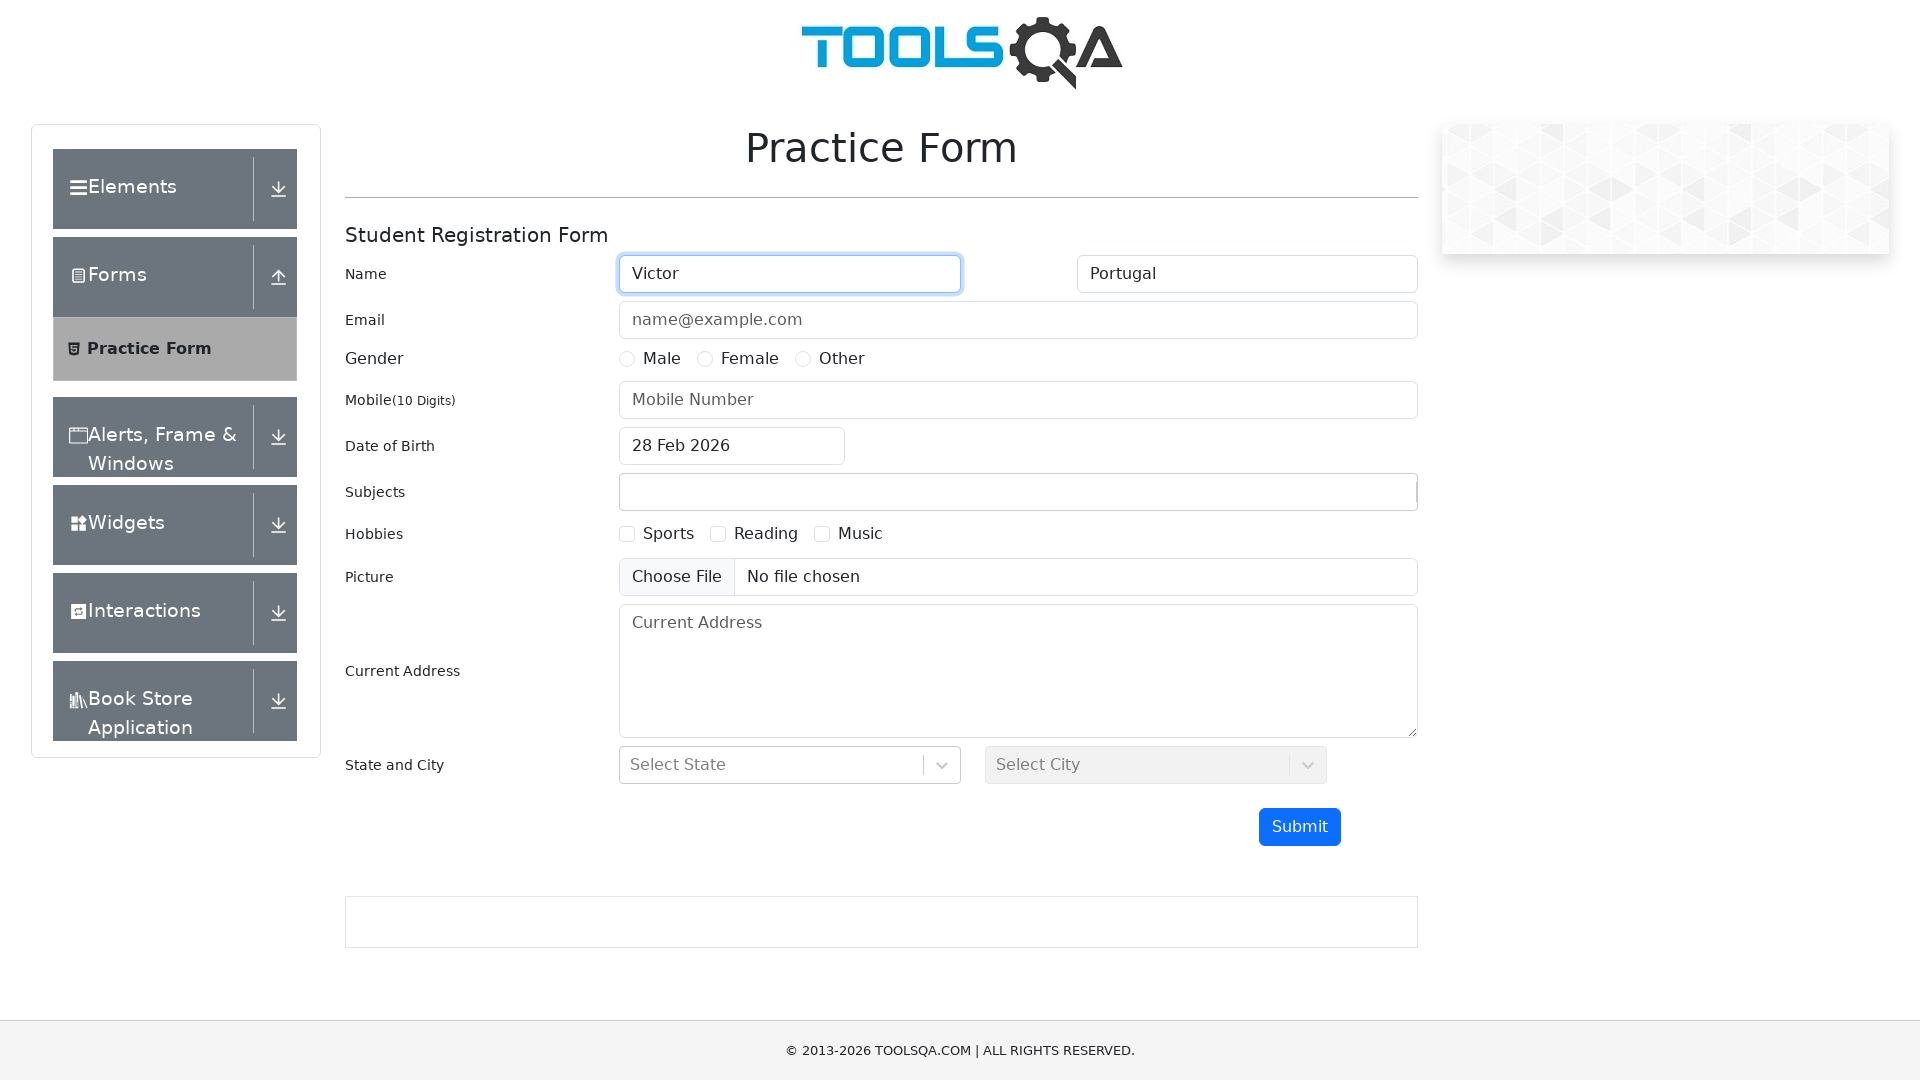

Filled email field with 'victor.portugal@snergiass.com' on #userEmail
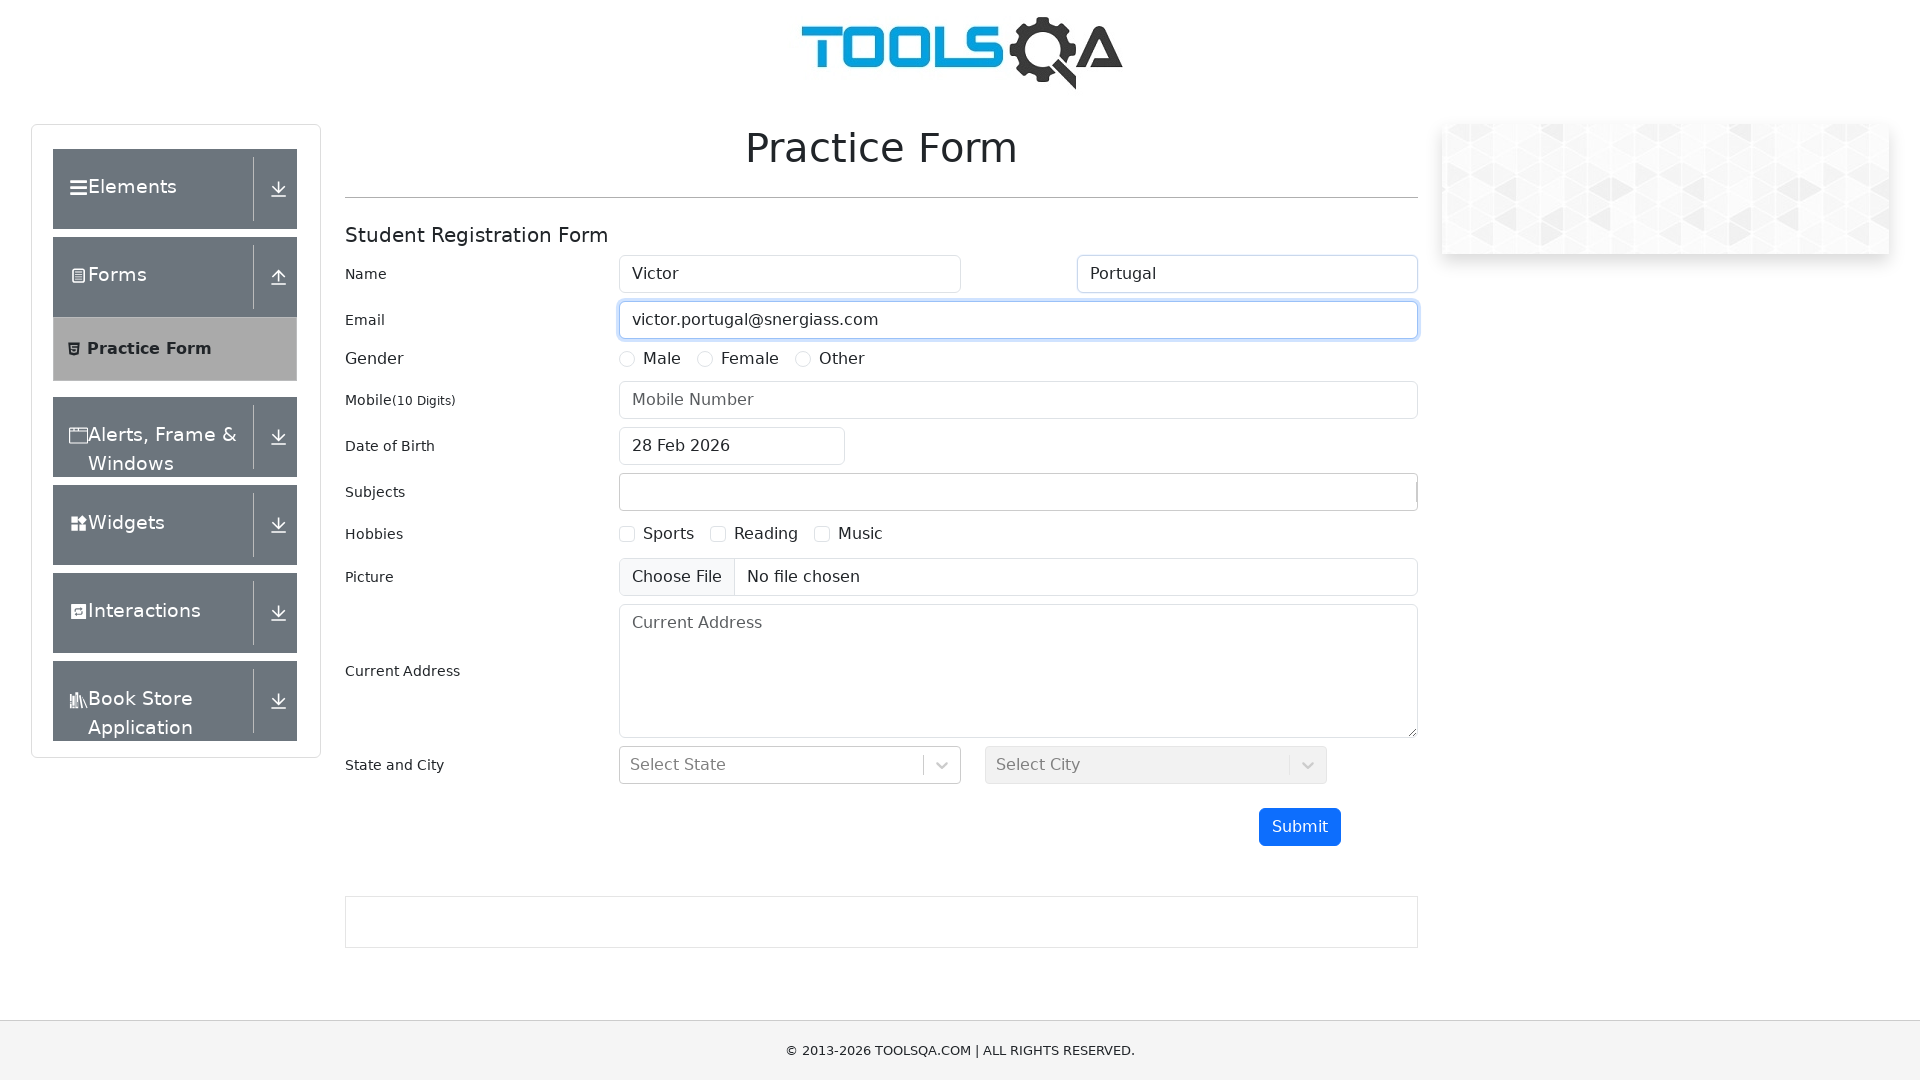

Filled current address field with 'GYE- Nor Oeste' on #currentAddress
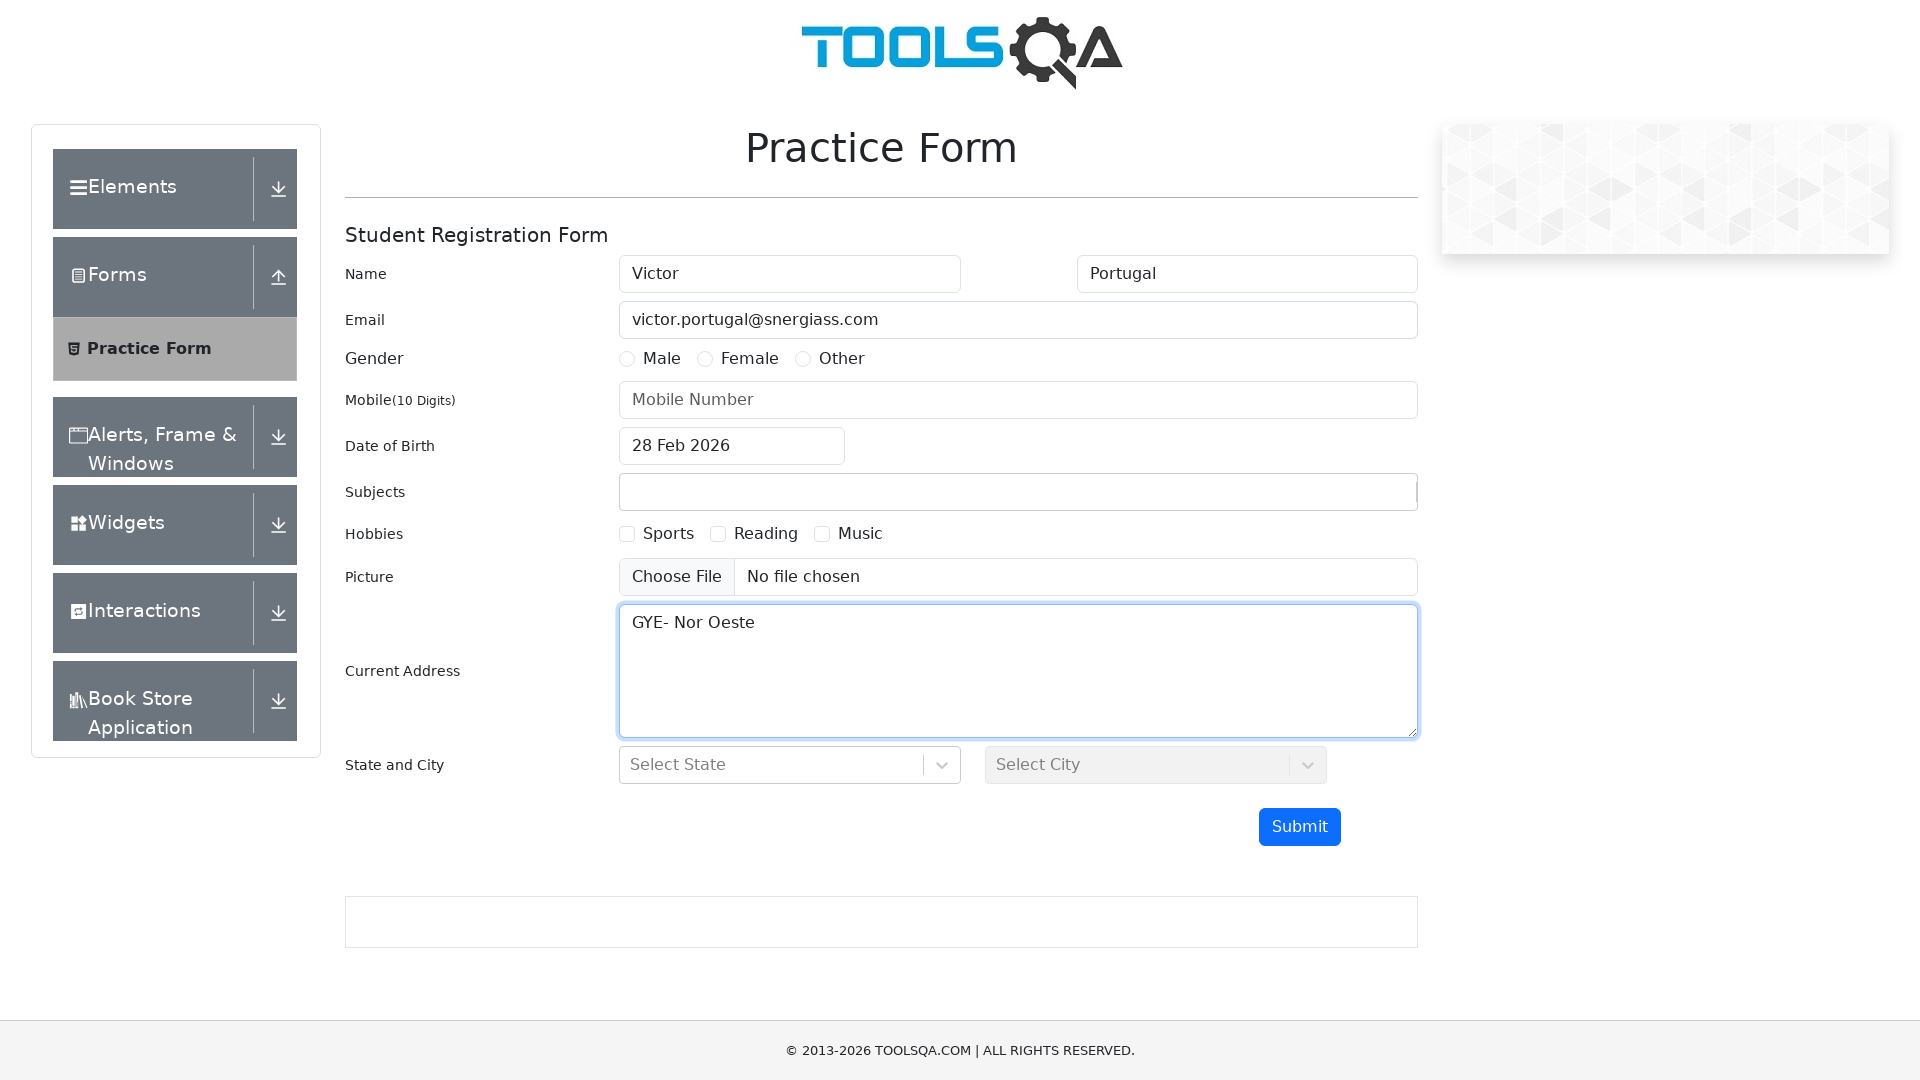

Clicked submit button to submit the practice form at (1300, 827) on #submit
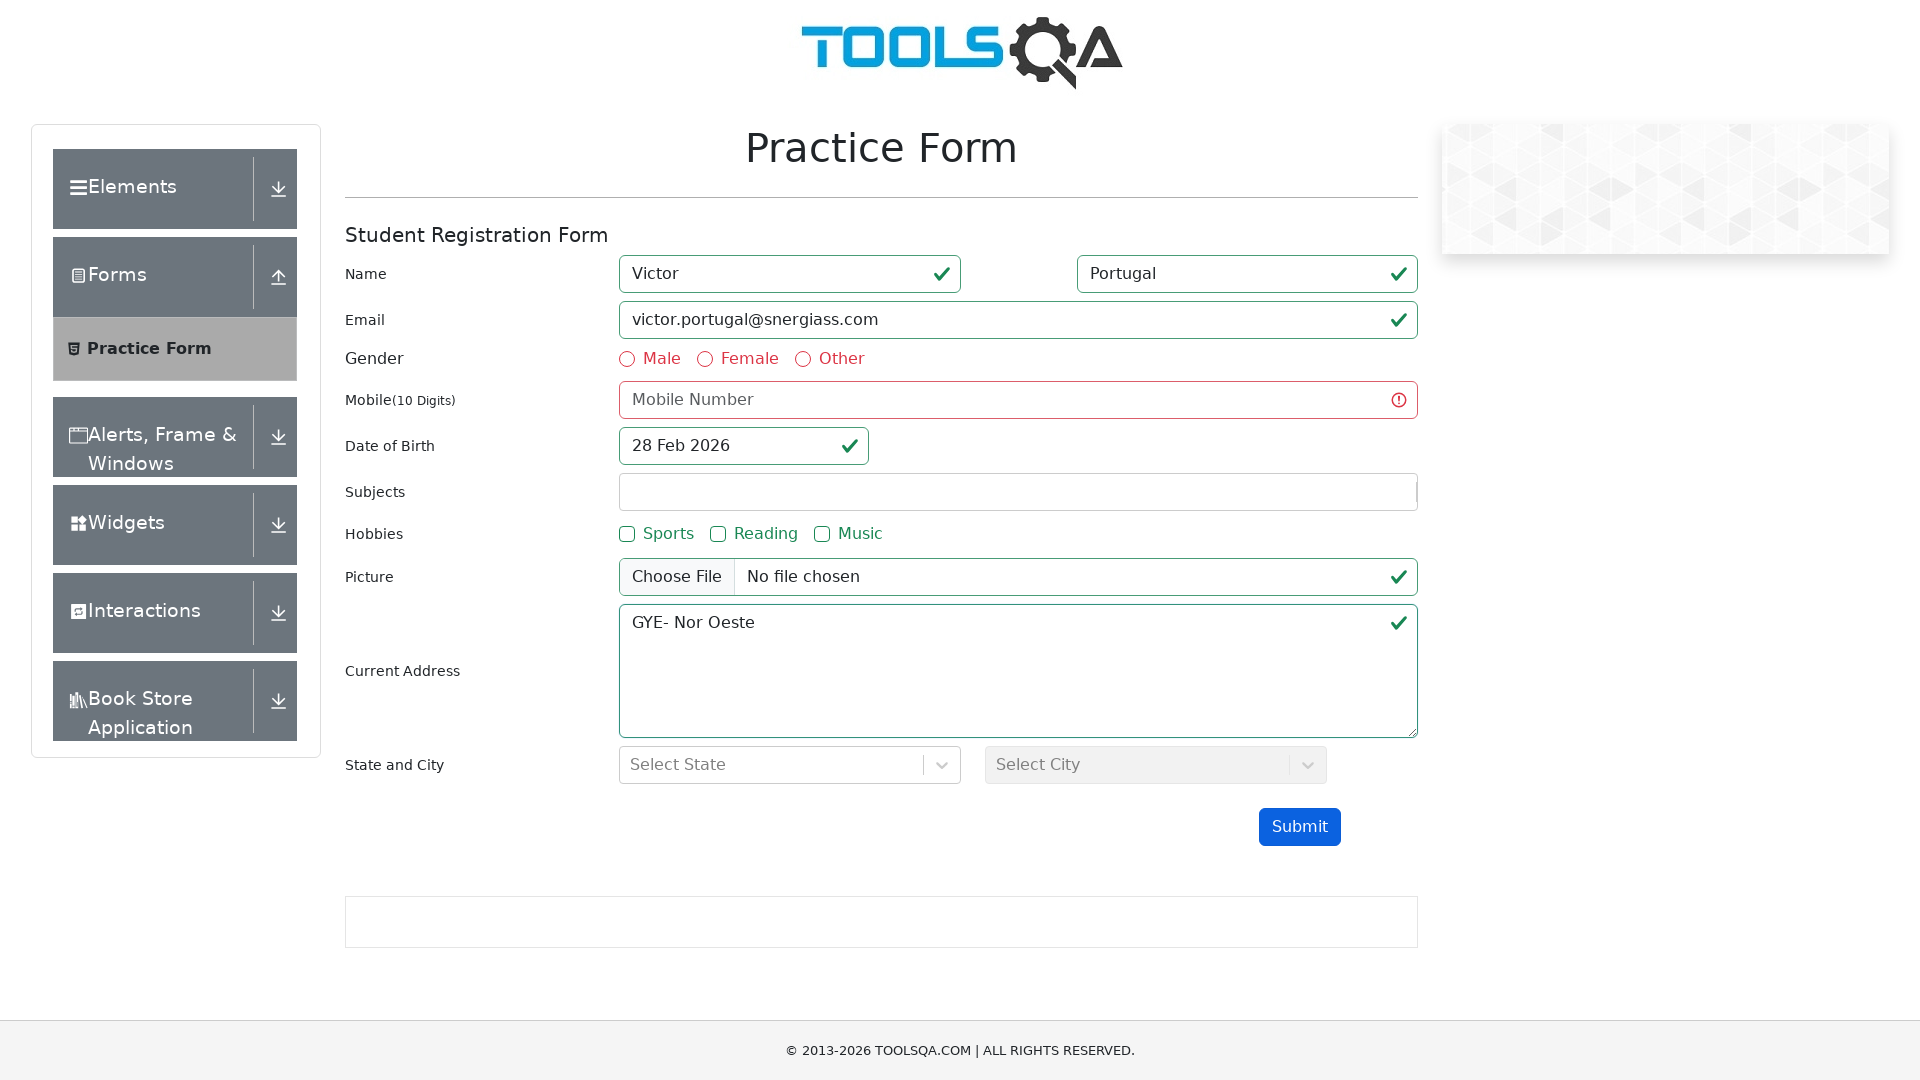

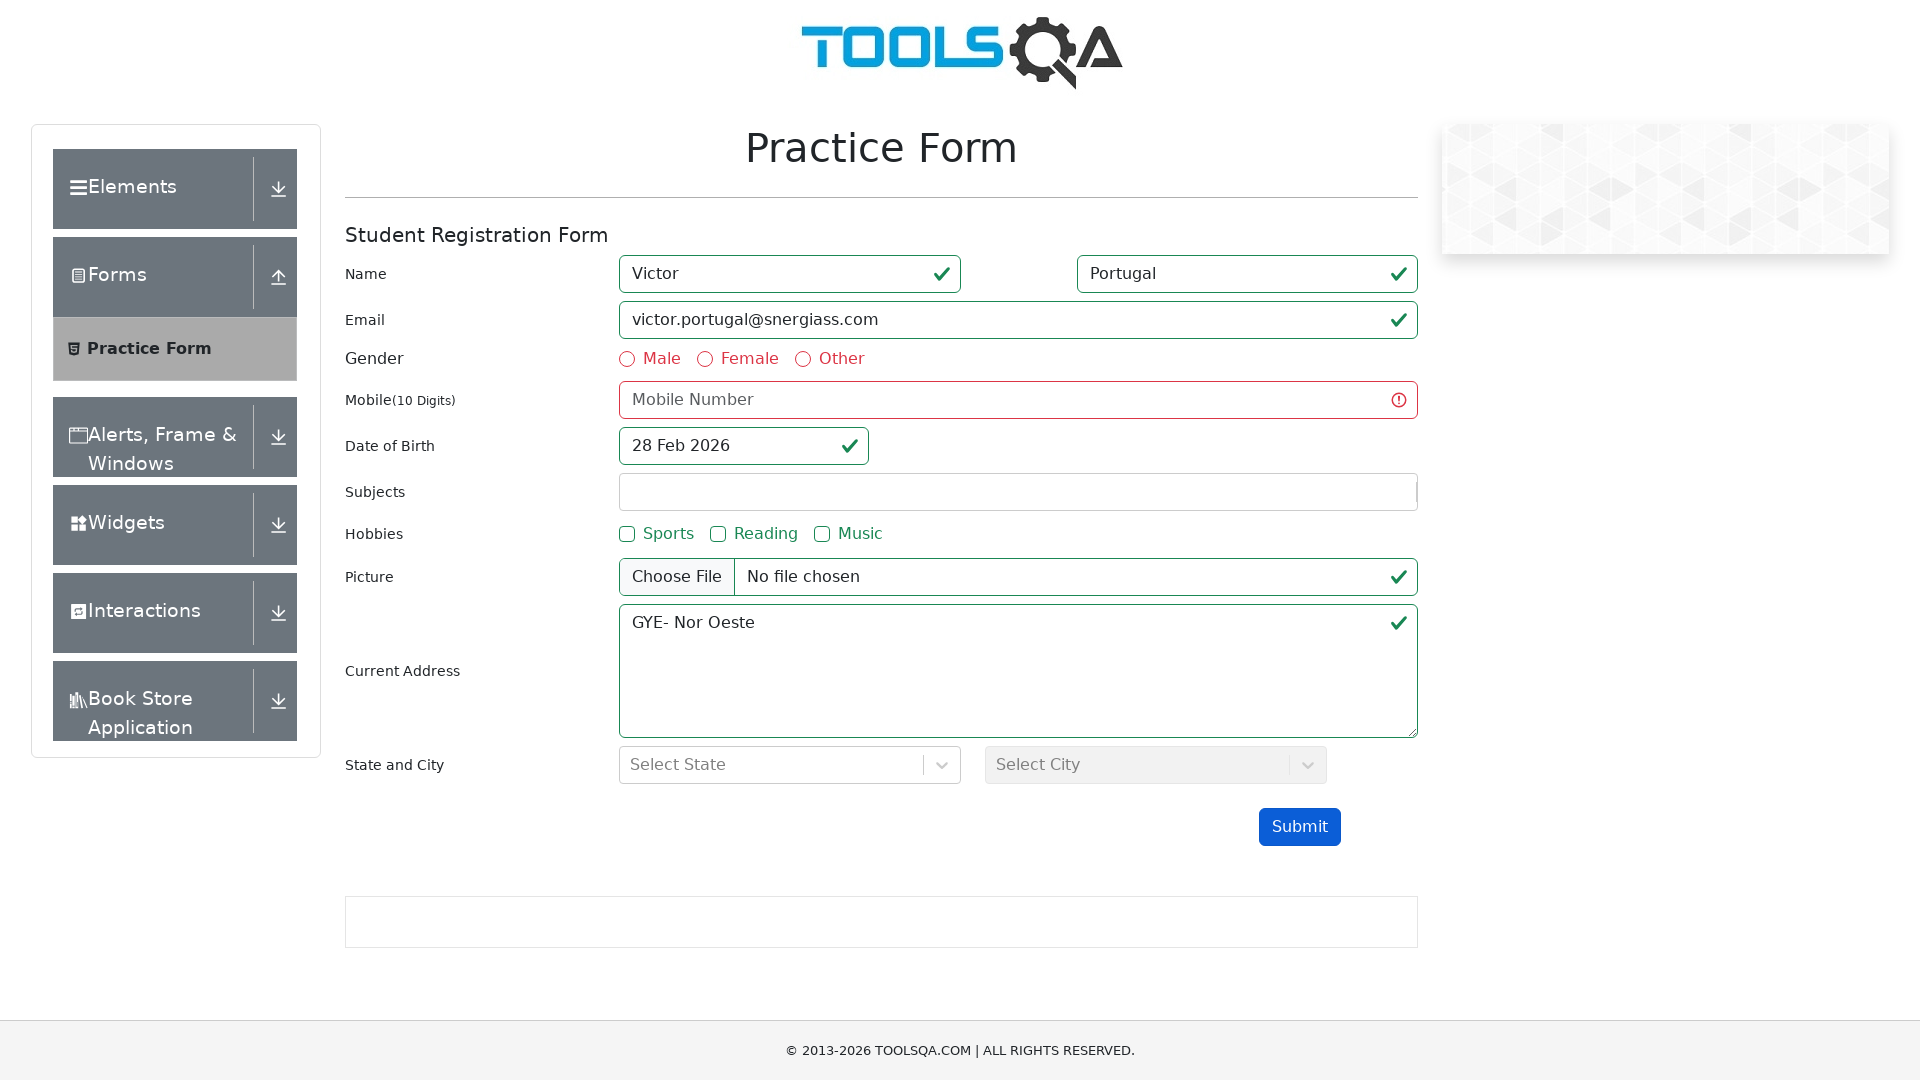